Tests category navigation by selecting Women's Dress category and verifying the products page displays correctly

Starting URL: https://automationexercise.com/

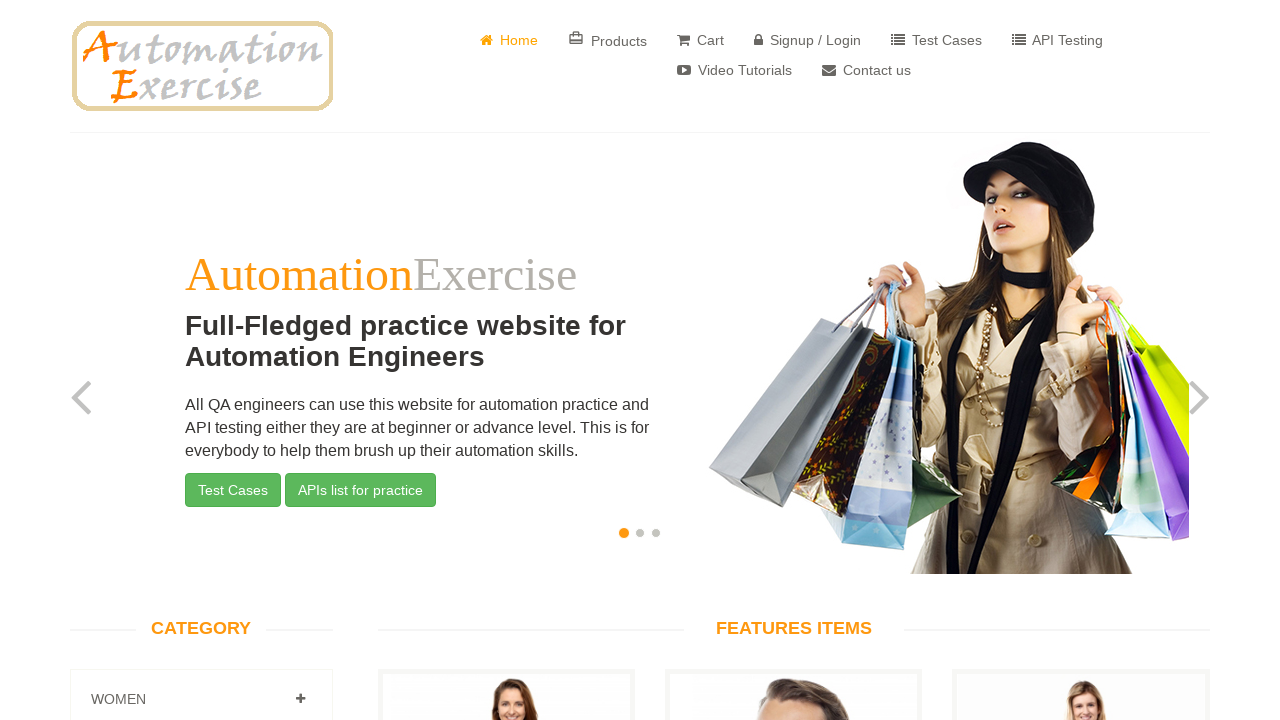

Scrolled down 400px to view category options
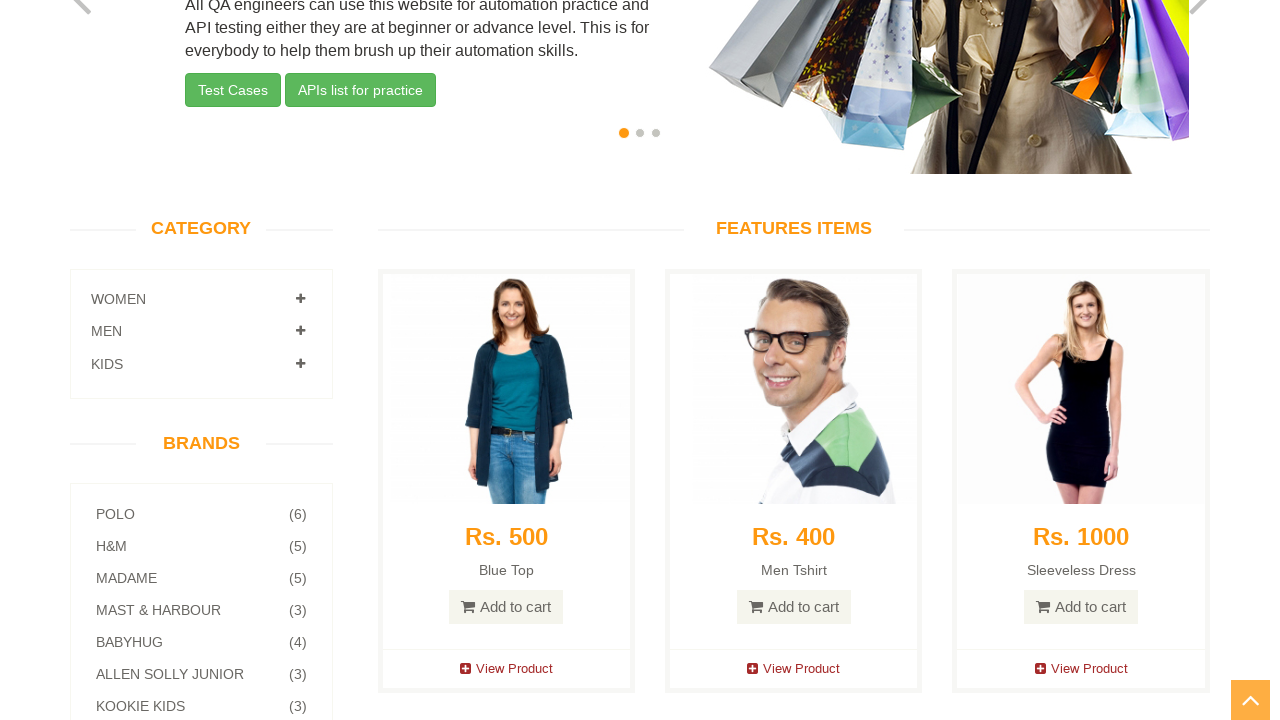

Clicked on Women category at (300, 299) on text=Women
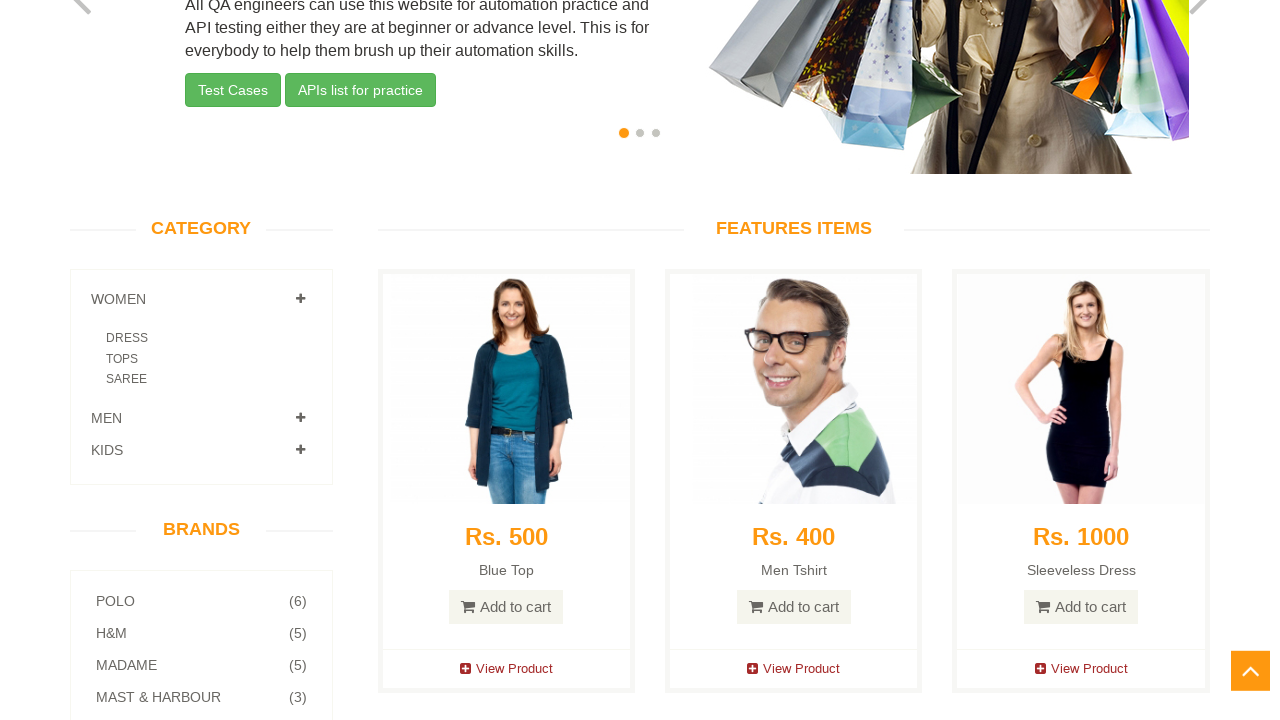

Clicked on Dress subcategory at (127, 338) on text=Dress
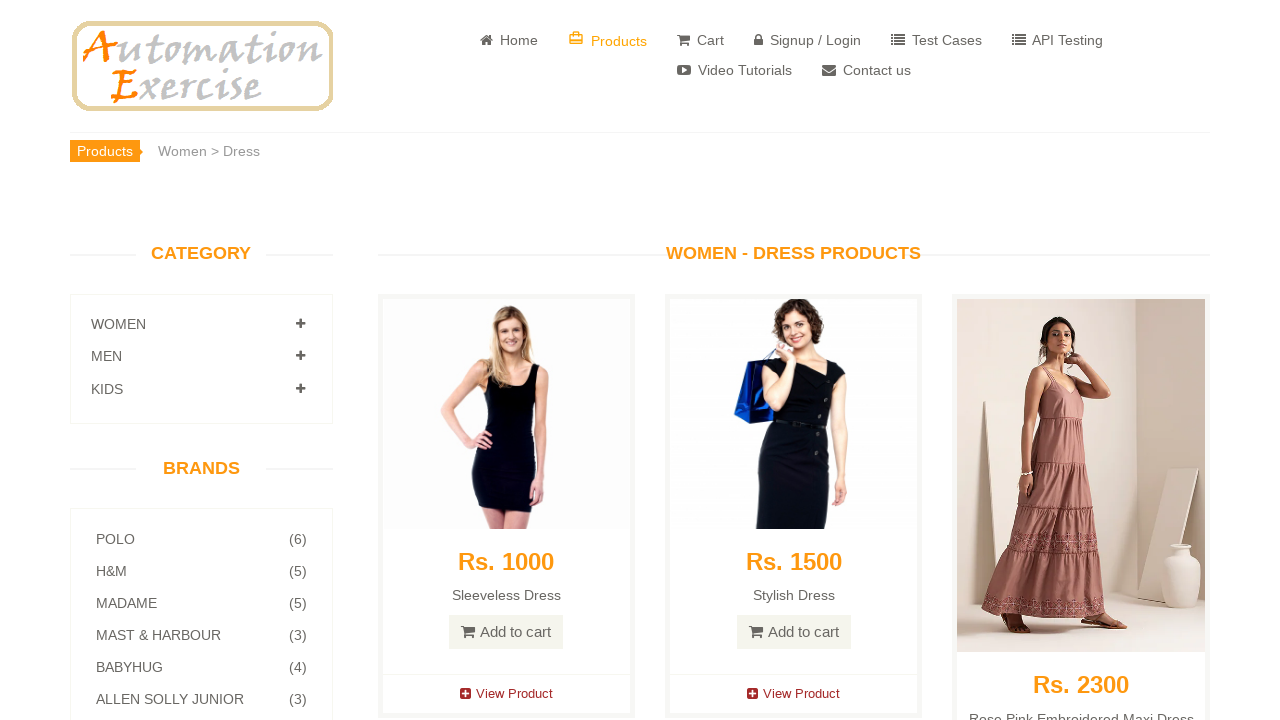

No popup to close - proceeded normally on button.close
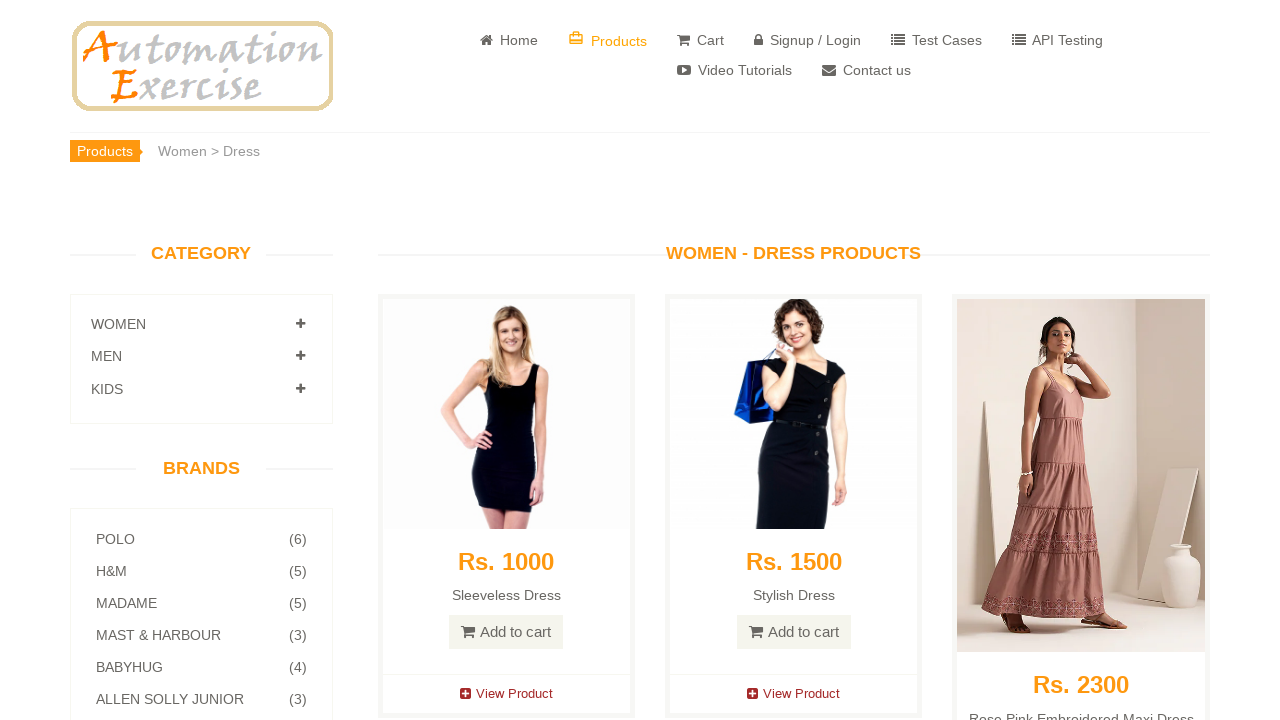

Waited for Women - Dress products title to load
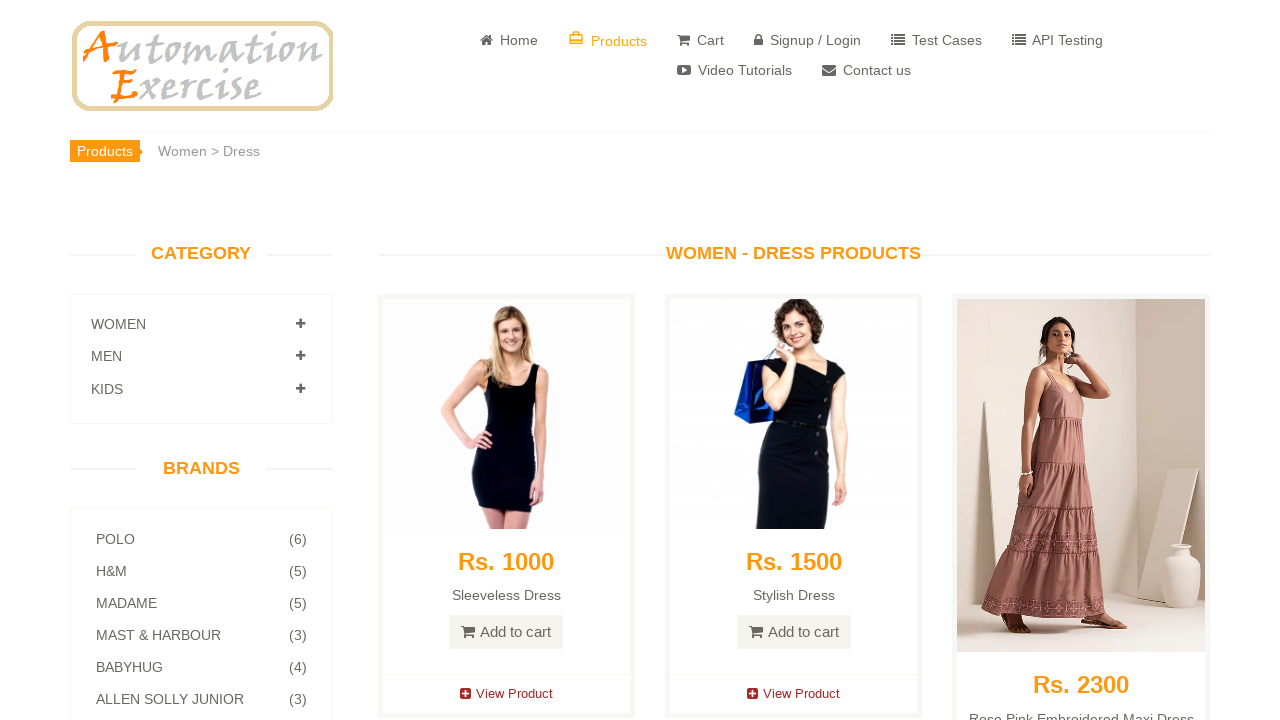

Located the title element
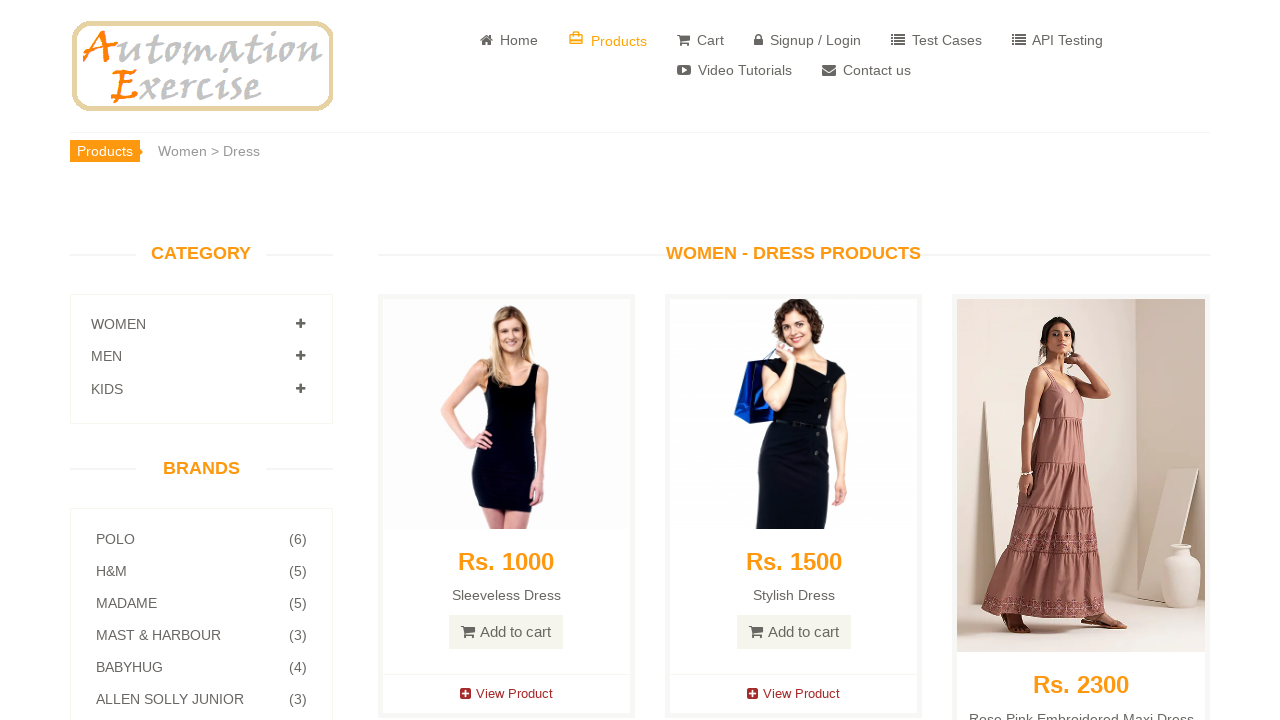

Verified page title is 'women - dress products'
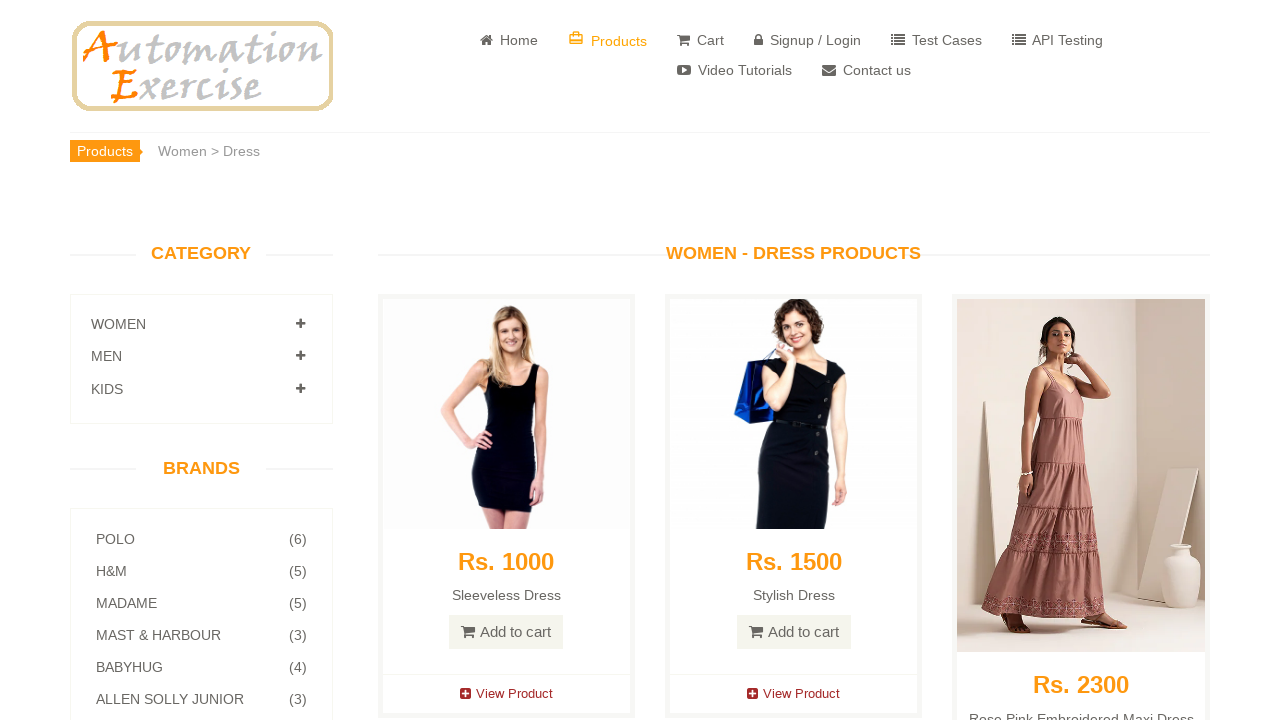

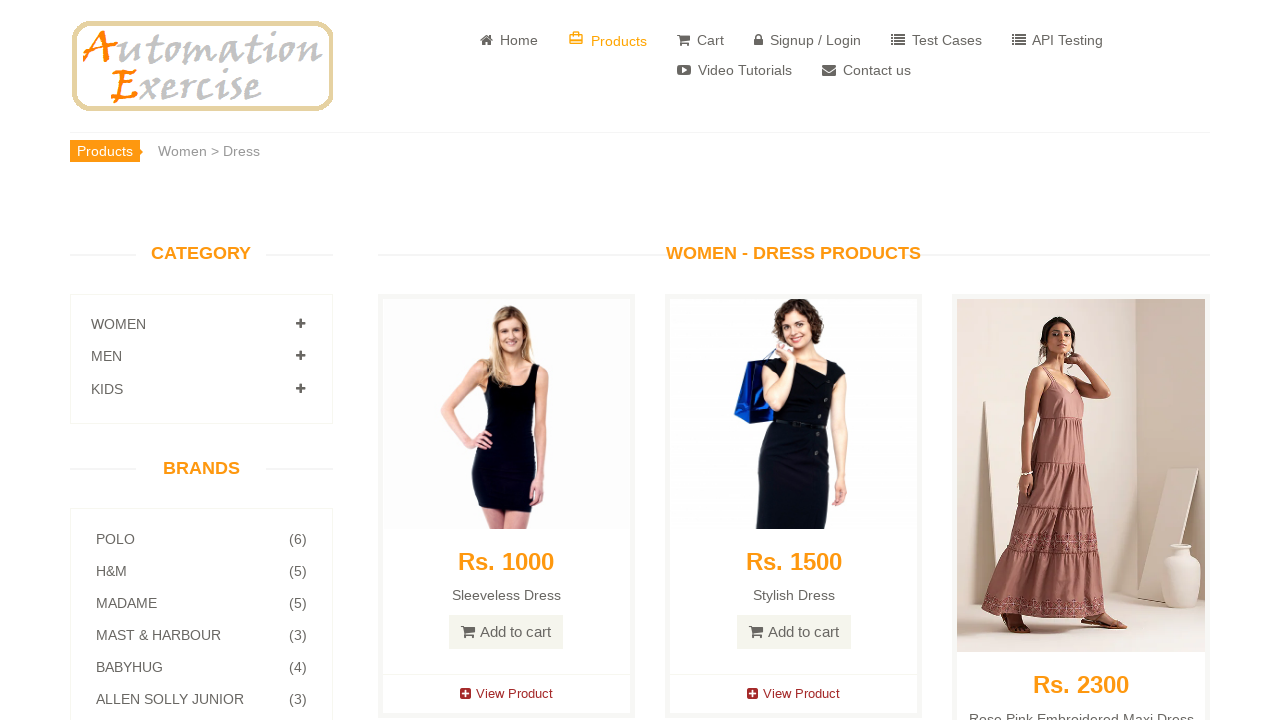